Tests right-click (context menu) functionality by performing a right-click on the designated button and verifying the success message appears

Starting URL: https://demoqa.com/buttons

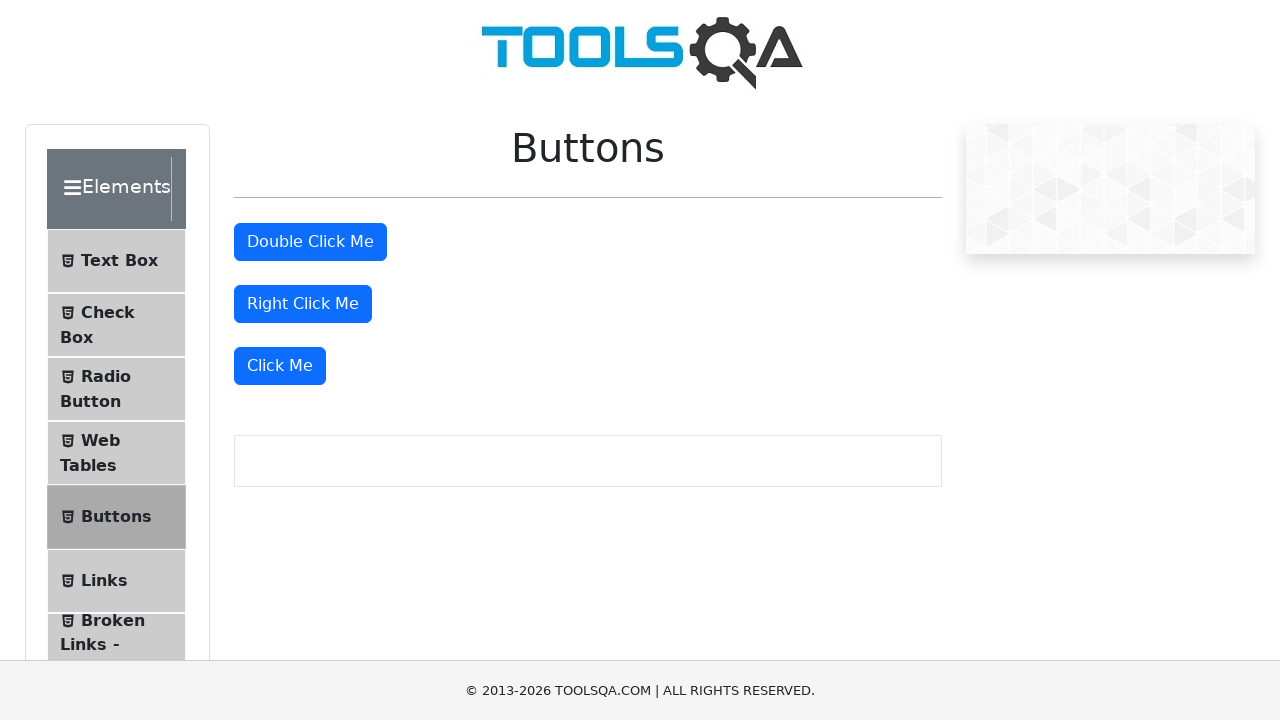

Navigated to https://demoqa.com/buttons
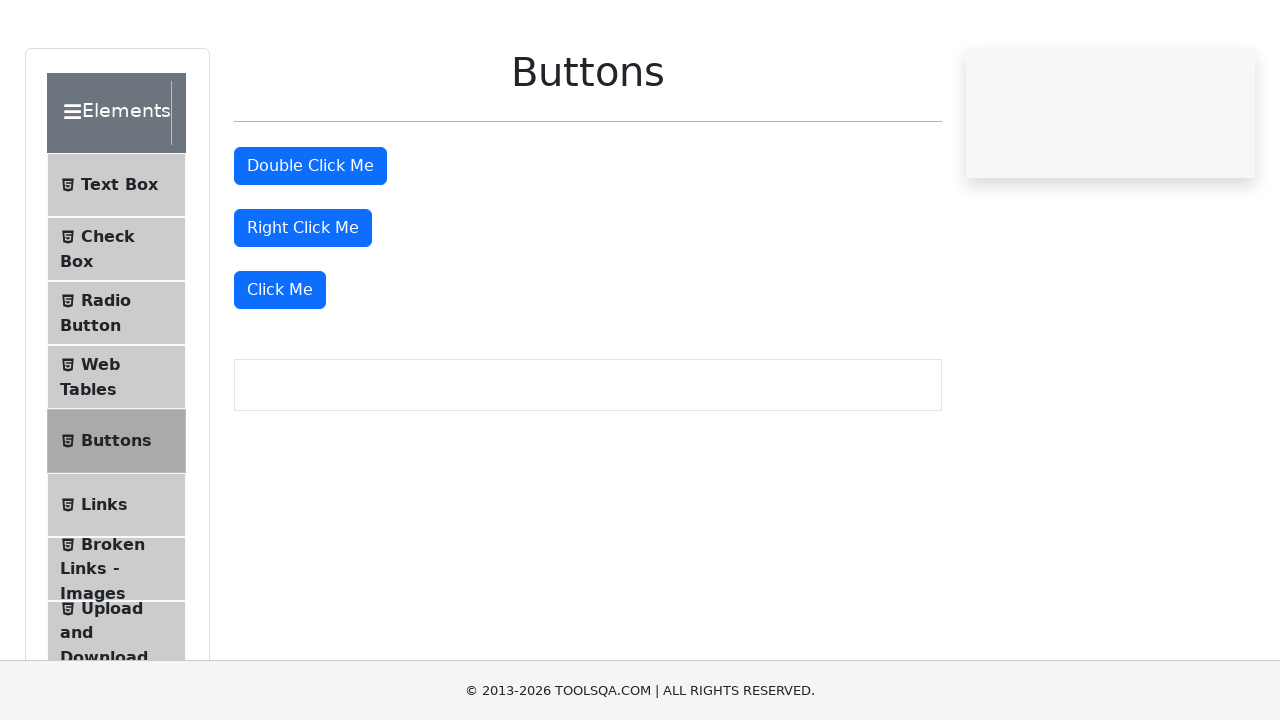

Right-clicked on the 'Right Click Me' button at (303, 304) on #rightClickBtn
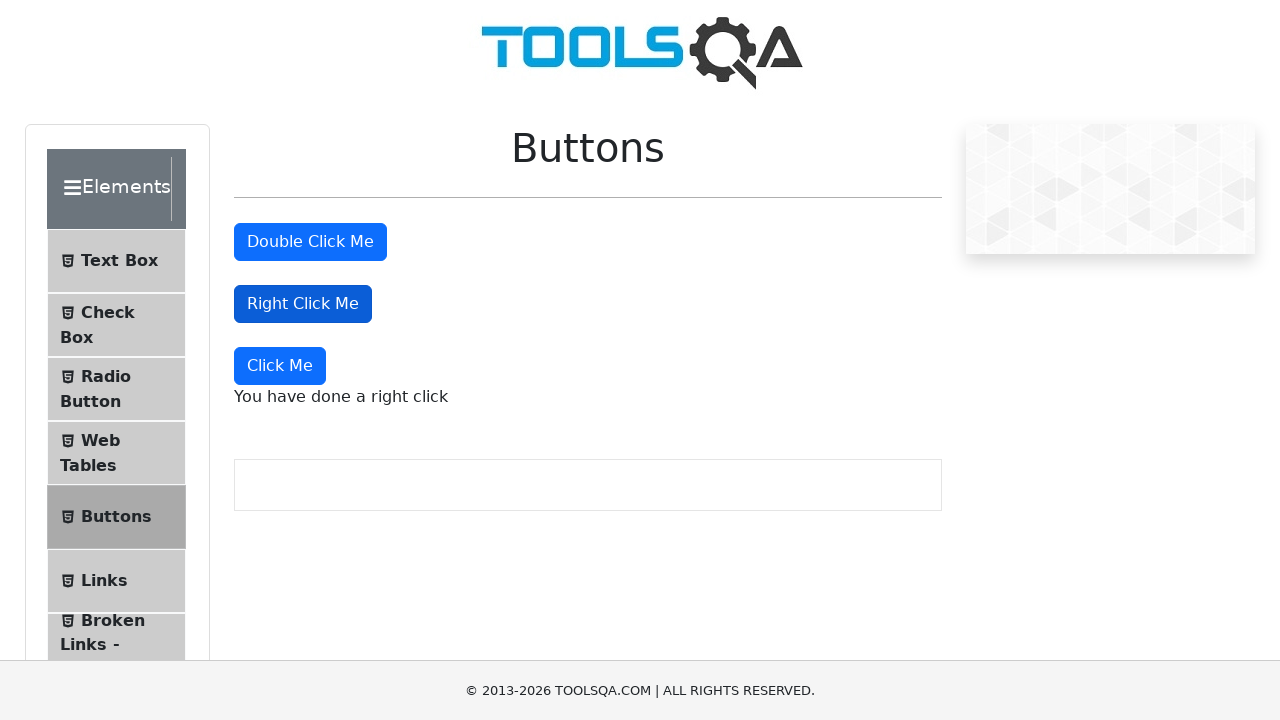

Success message element appeared
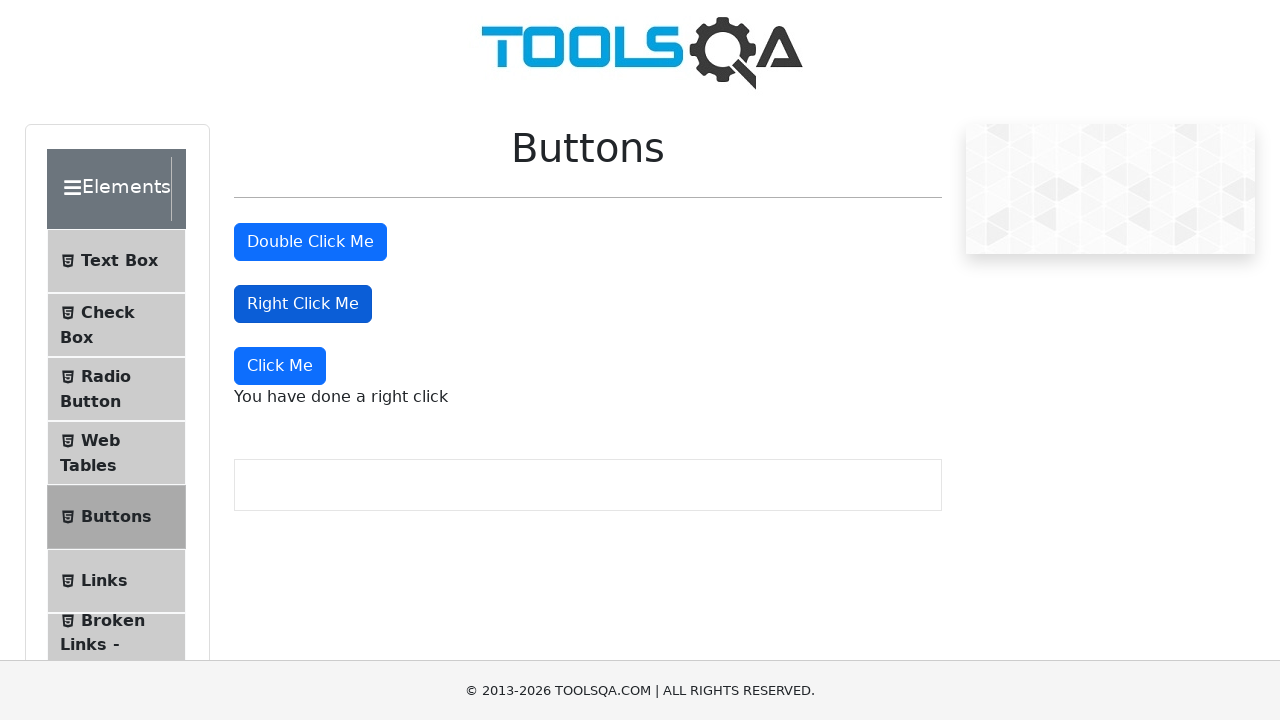

Retrieved success message: 'You have done a right click'
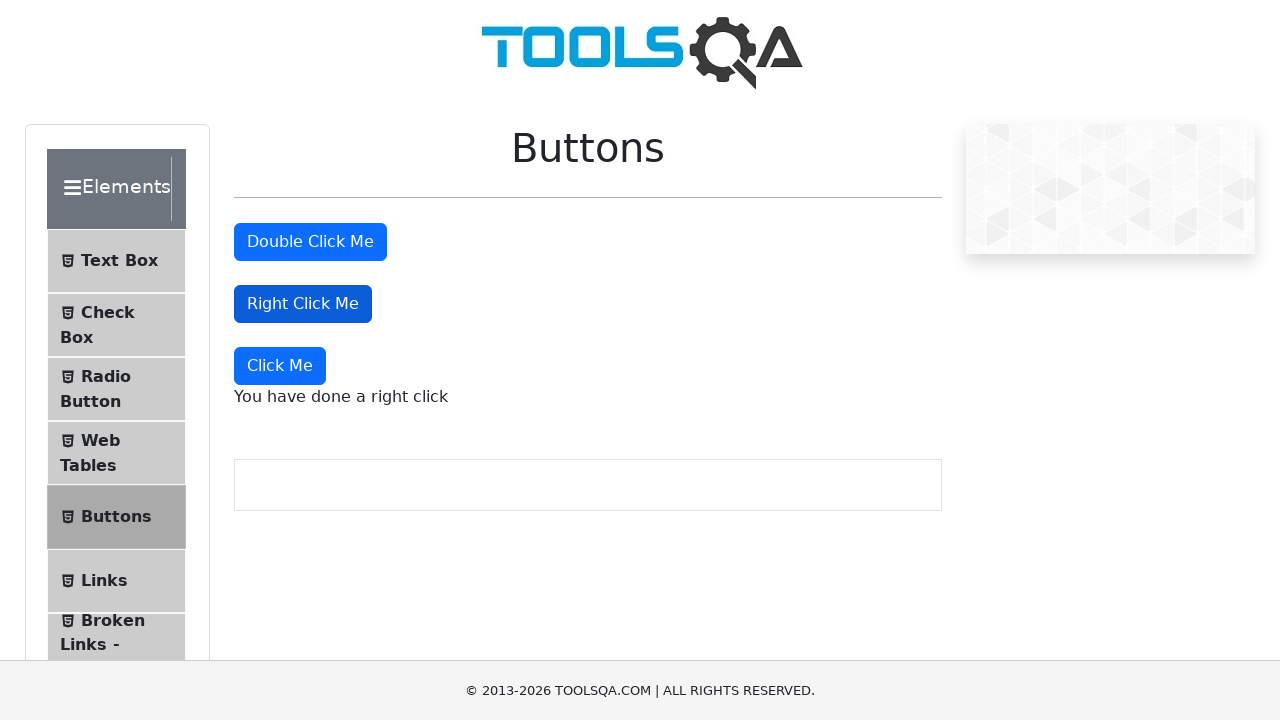

Assertion passed: success message matches expected text
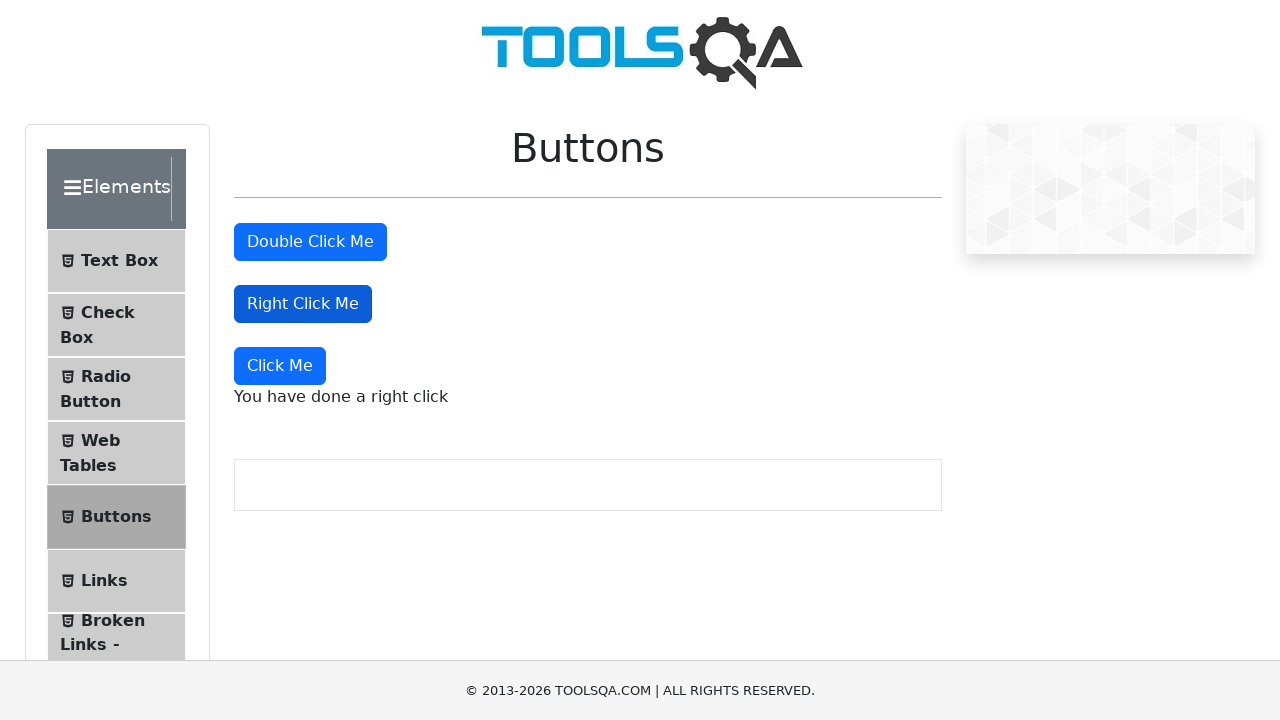

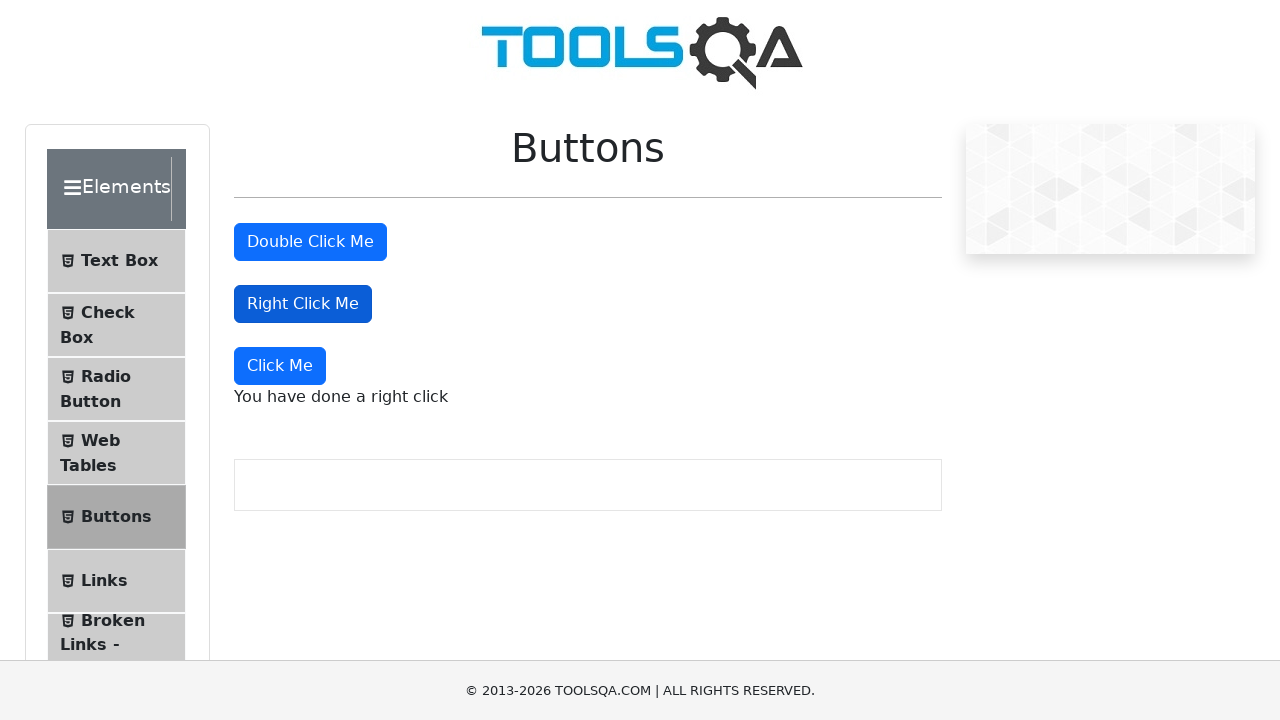